Adds multiple products (Carrot, Beans, Cucumber) to cart by finding them in the product list and clicking their add to cart buttons

Starting URL: https://rahulshettyacademy.com/seleniumPractise/#/

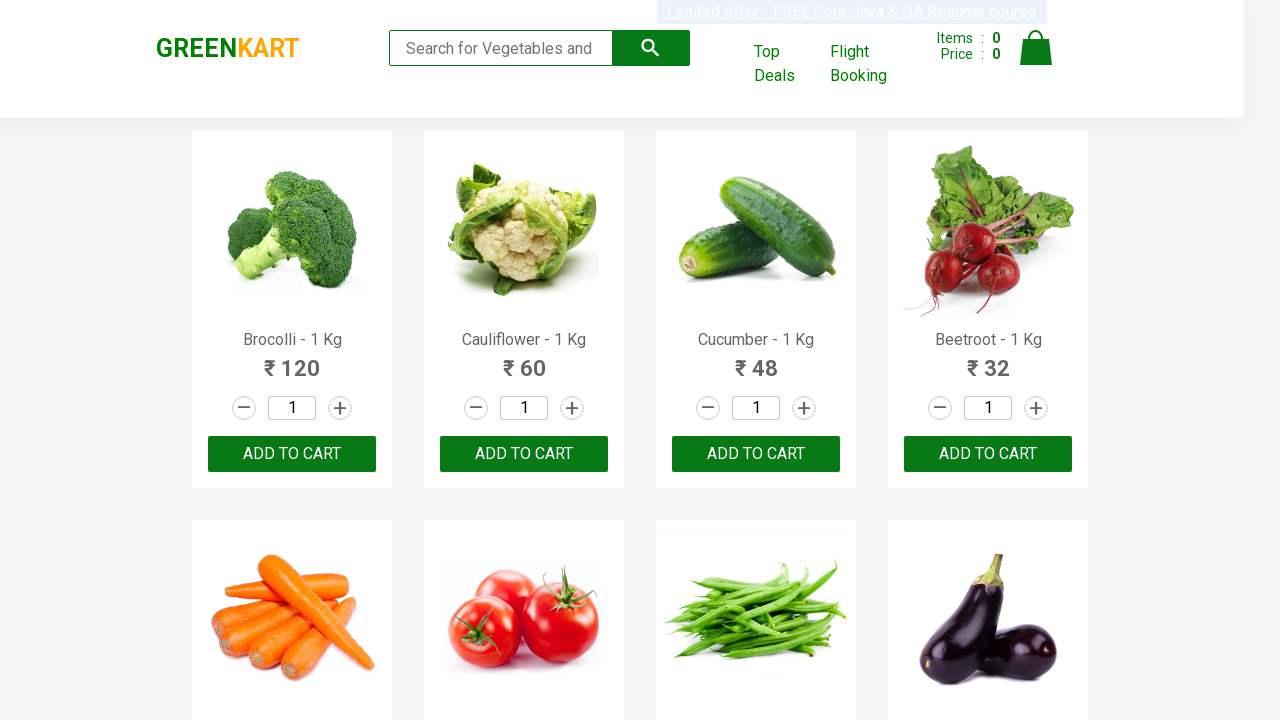

Waited for product list to load
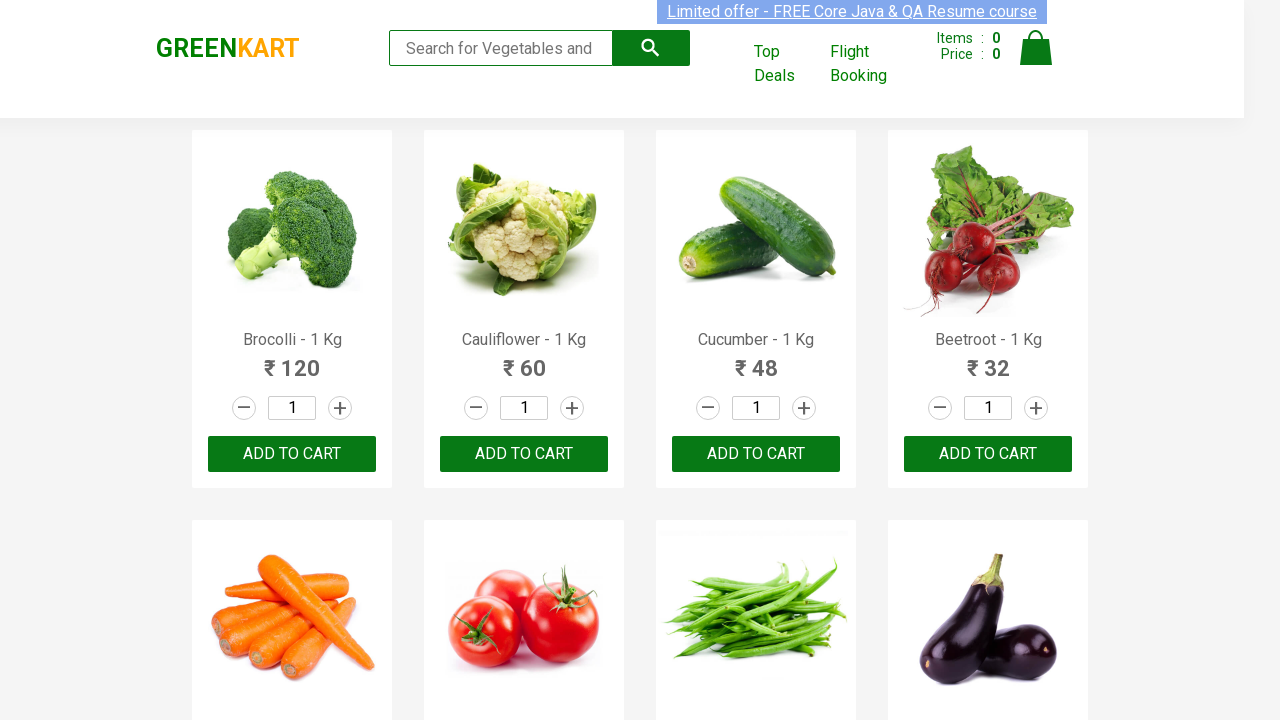

Retrieved all product elements from the page
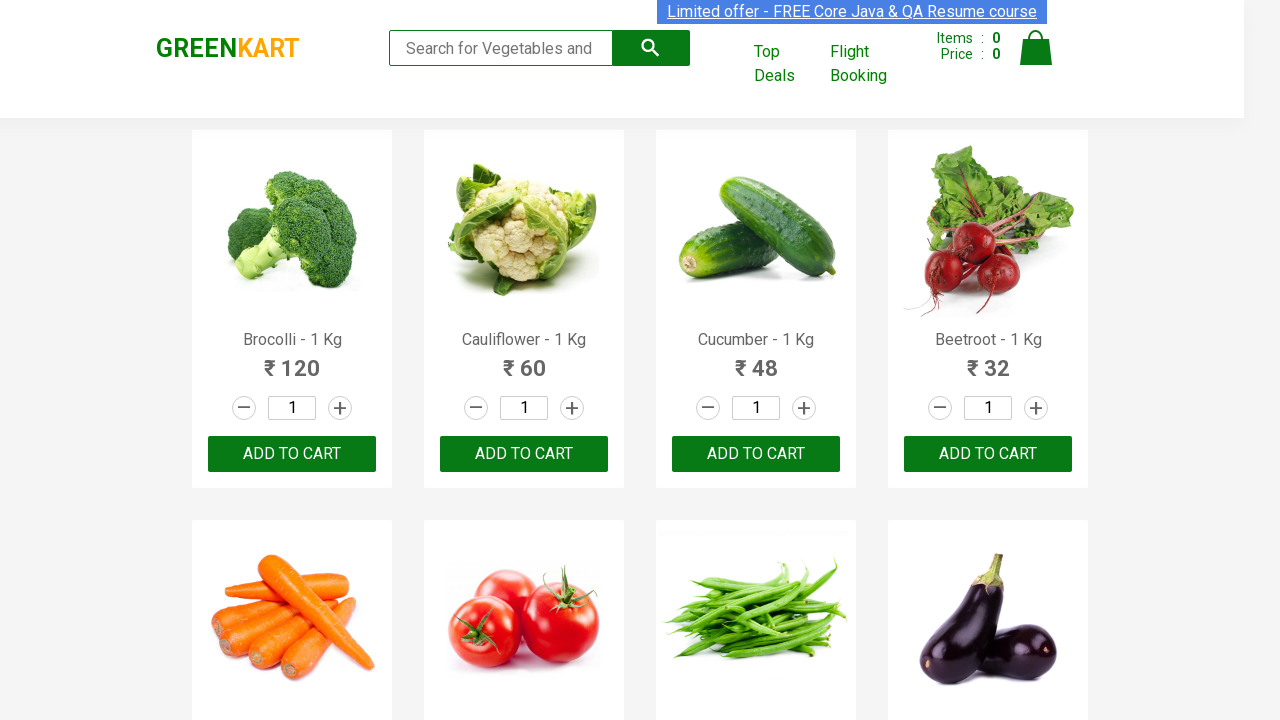

Waited for add to cart buttons to be visible for Carrot
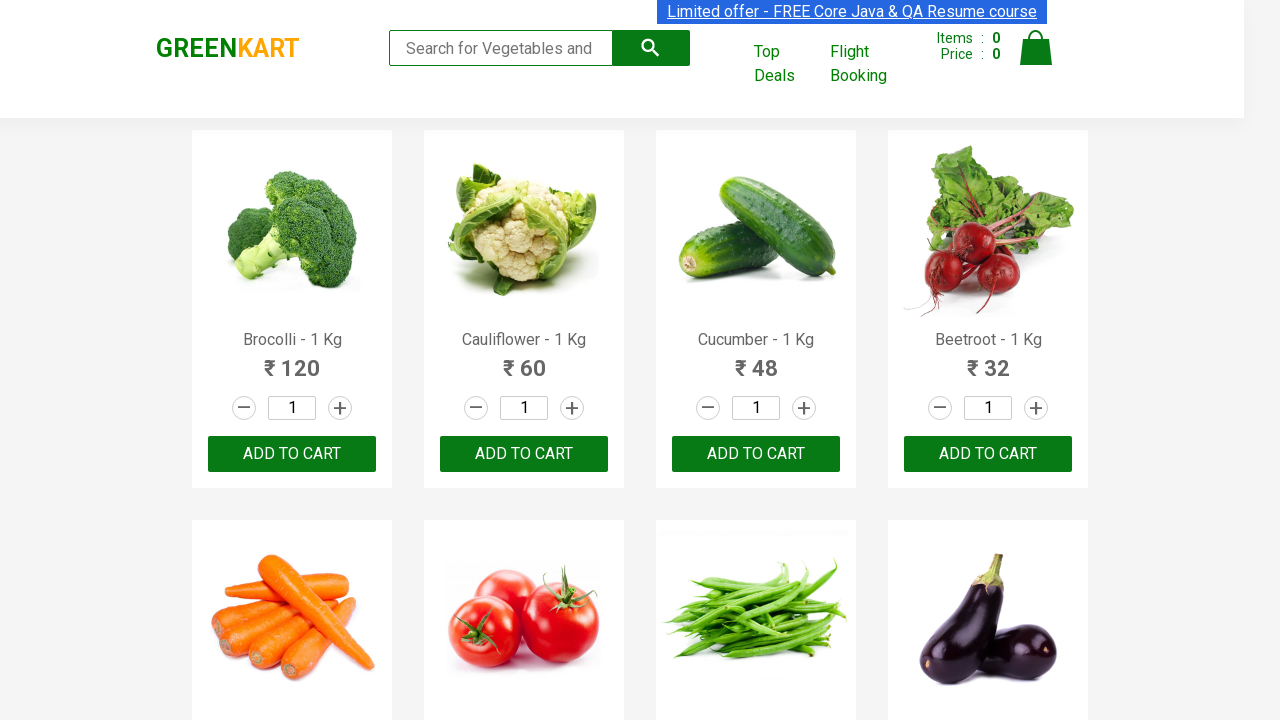

Clicked add to cart button for Carrot at (292, 360) on [class*='product-action'] button >> nth=4
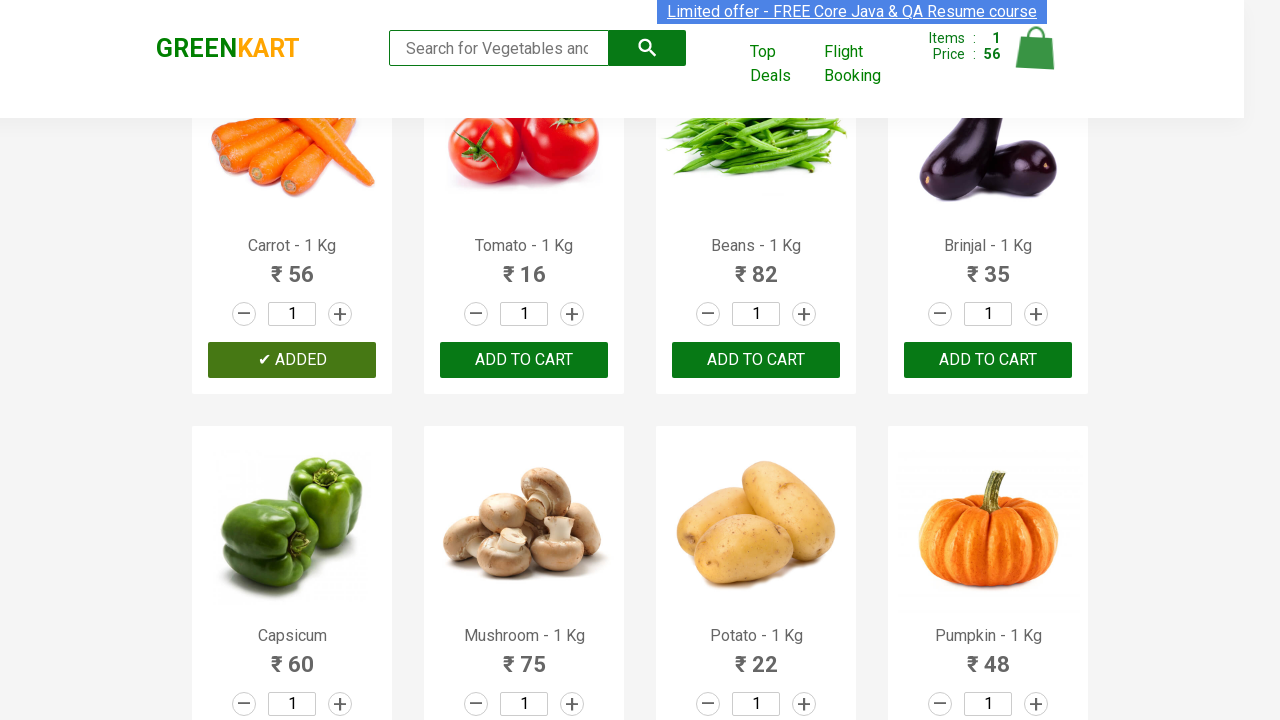

Waited for add to cart buttons to be visible for Beans
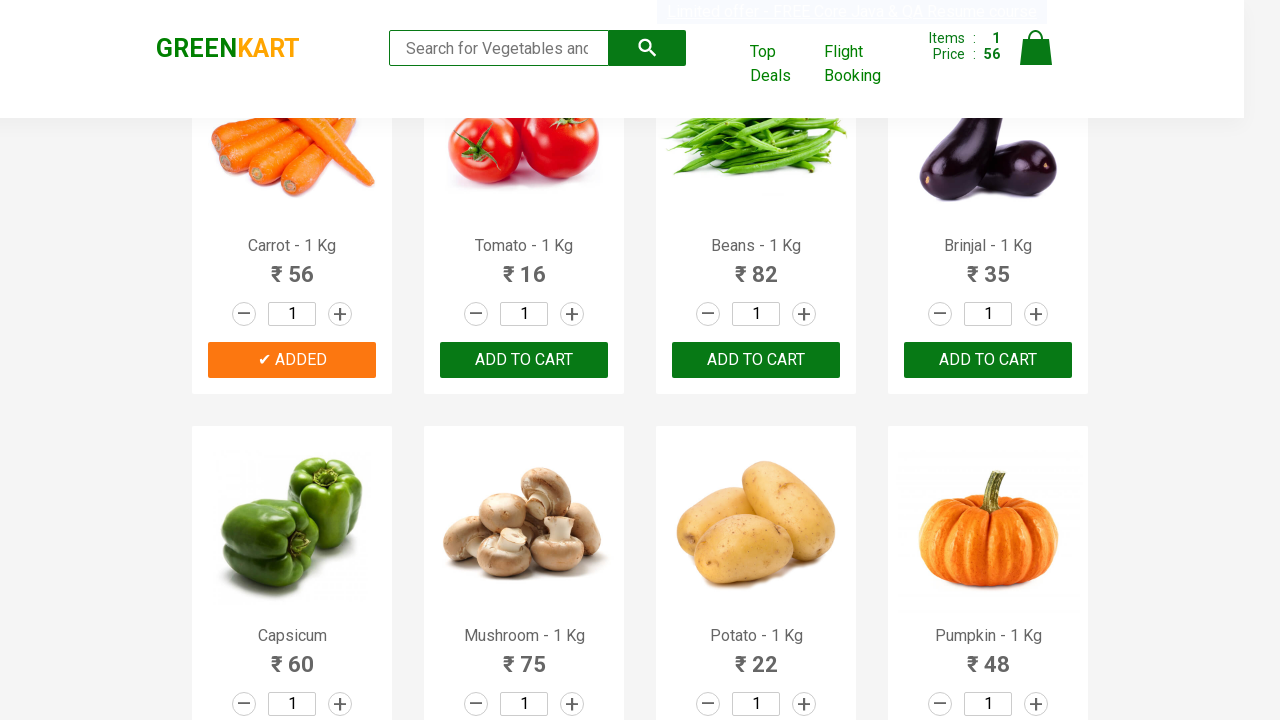

Clicked add to cart button for Beans at (988, 360) on [class*='product-action'] button >> nth=7
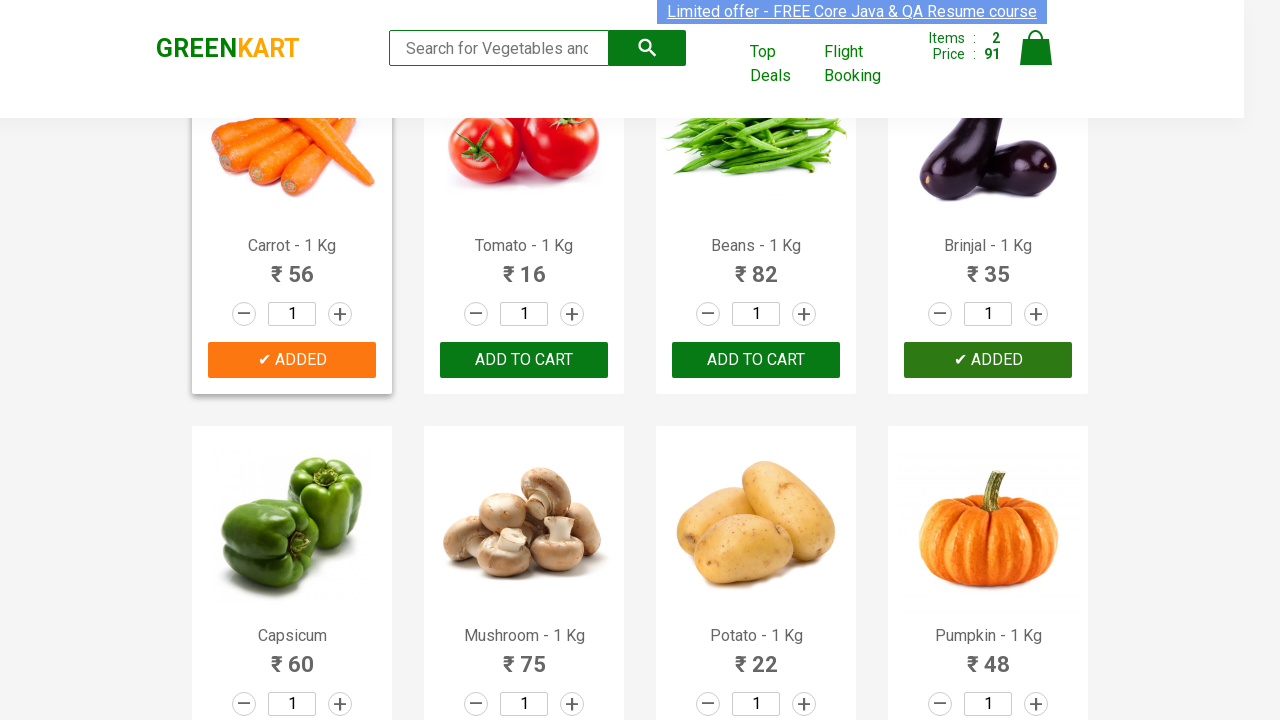

Waited for add to cart buttons to be visible for Cucumber
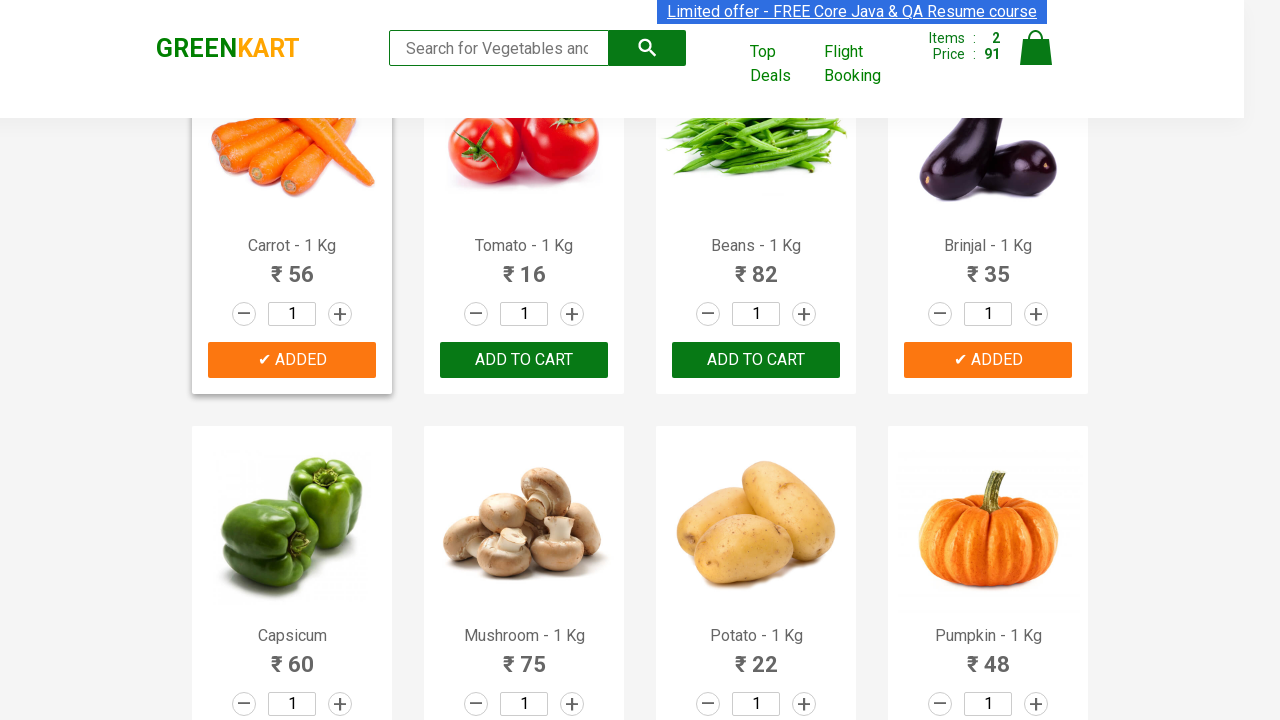

Clicked add to cart button for Cucumber at (292, 360) on [class*='product-action'] button >> nth=4
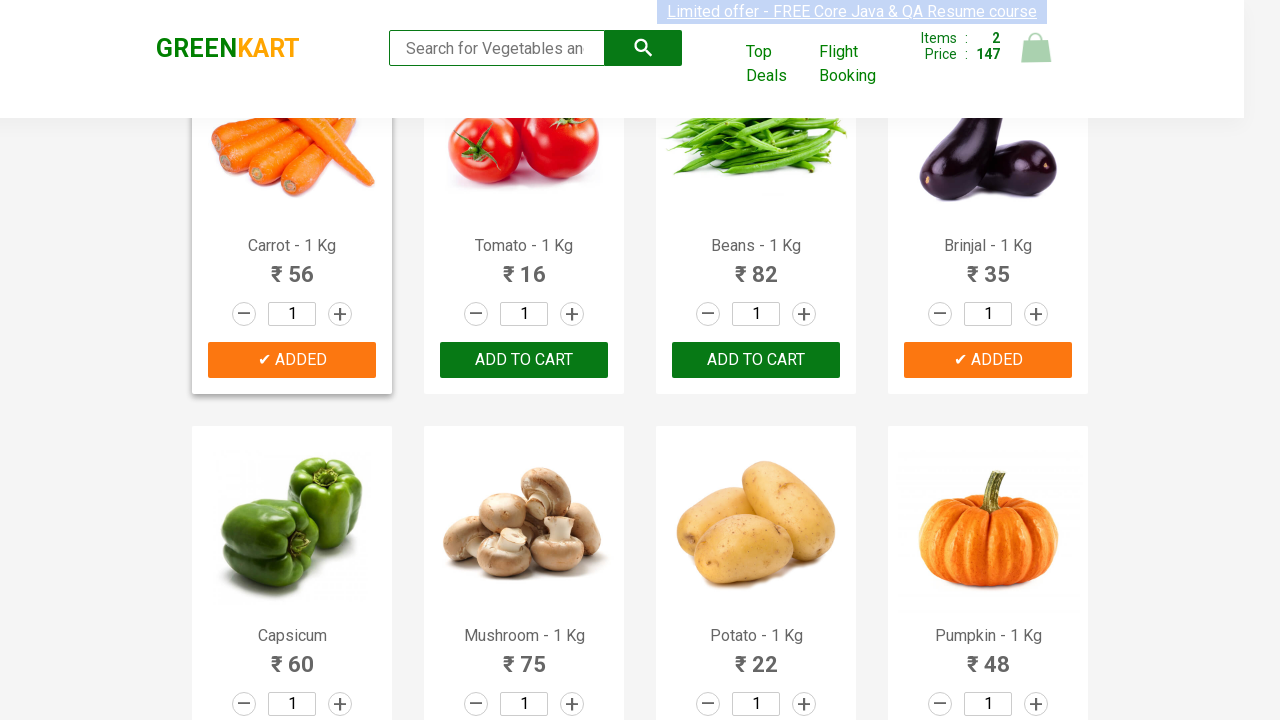

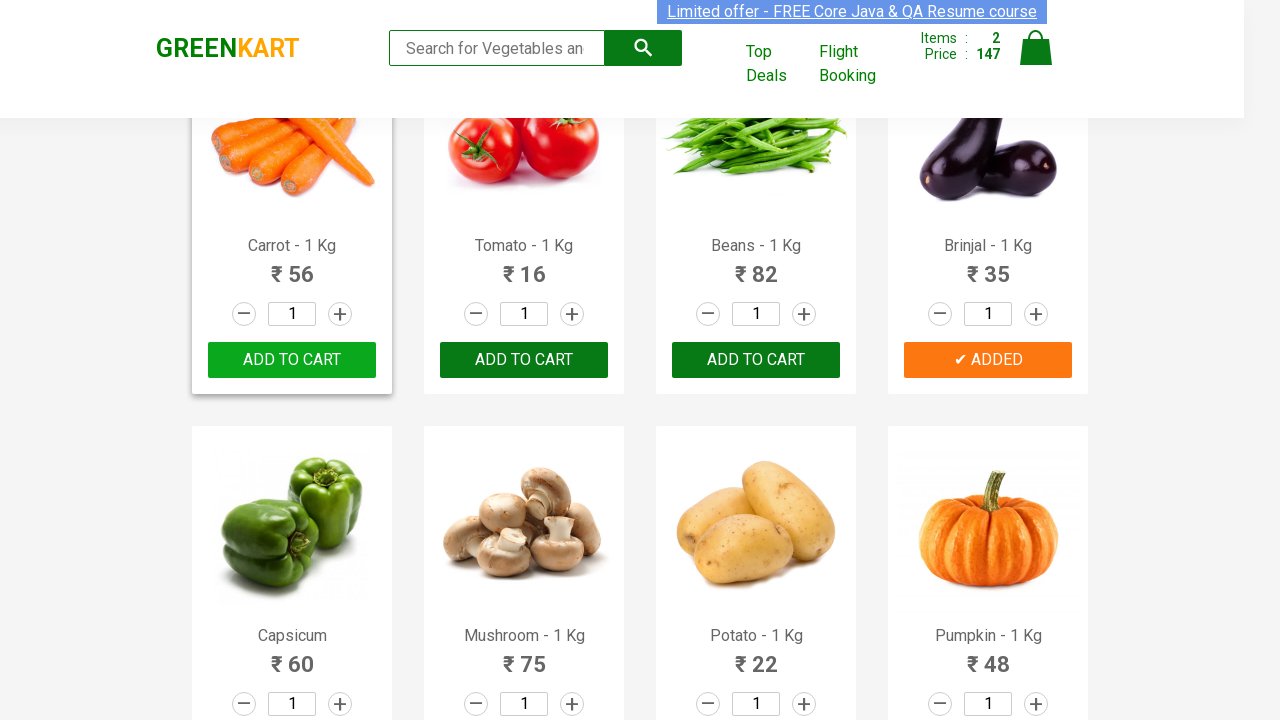